Navigates to PHP documentation page and changes the language selection dropdown to French

Starting URL: https://www.php.net/manual/en/tutorial.firstpage.php

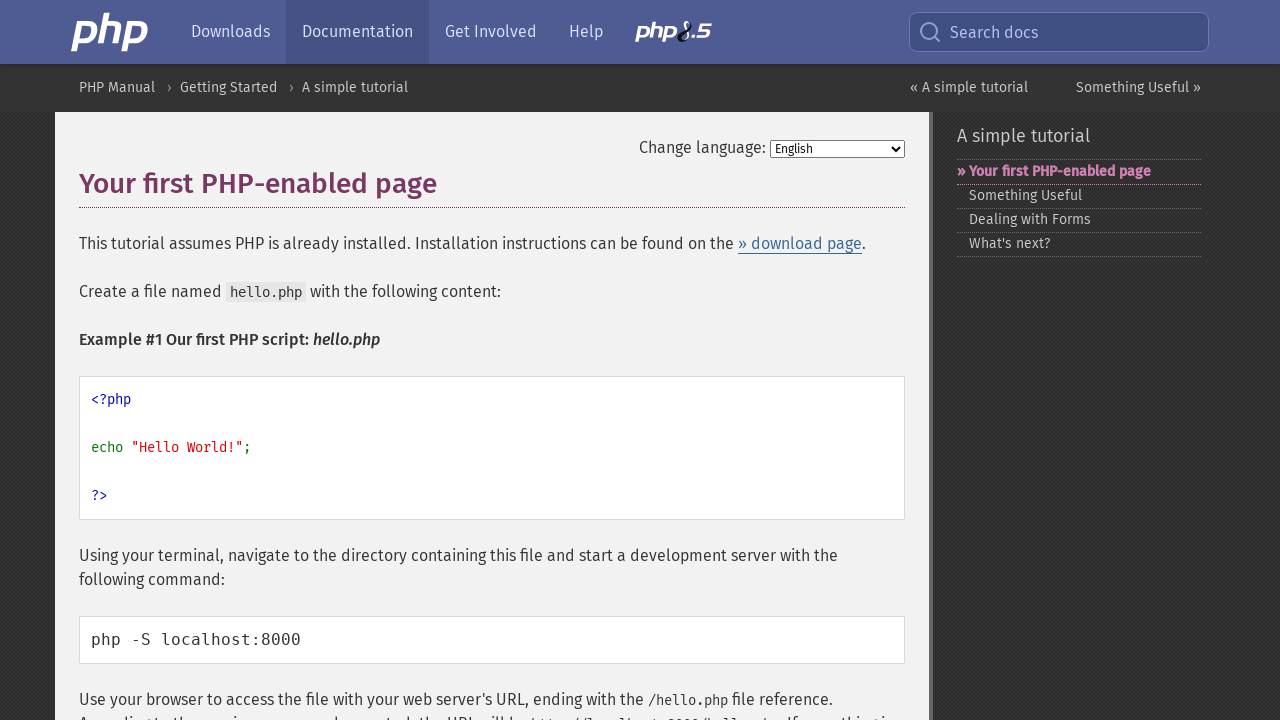

Navigated to PHP documentation page (tutorial.firstpage.php)
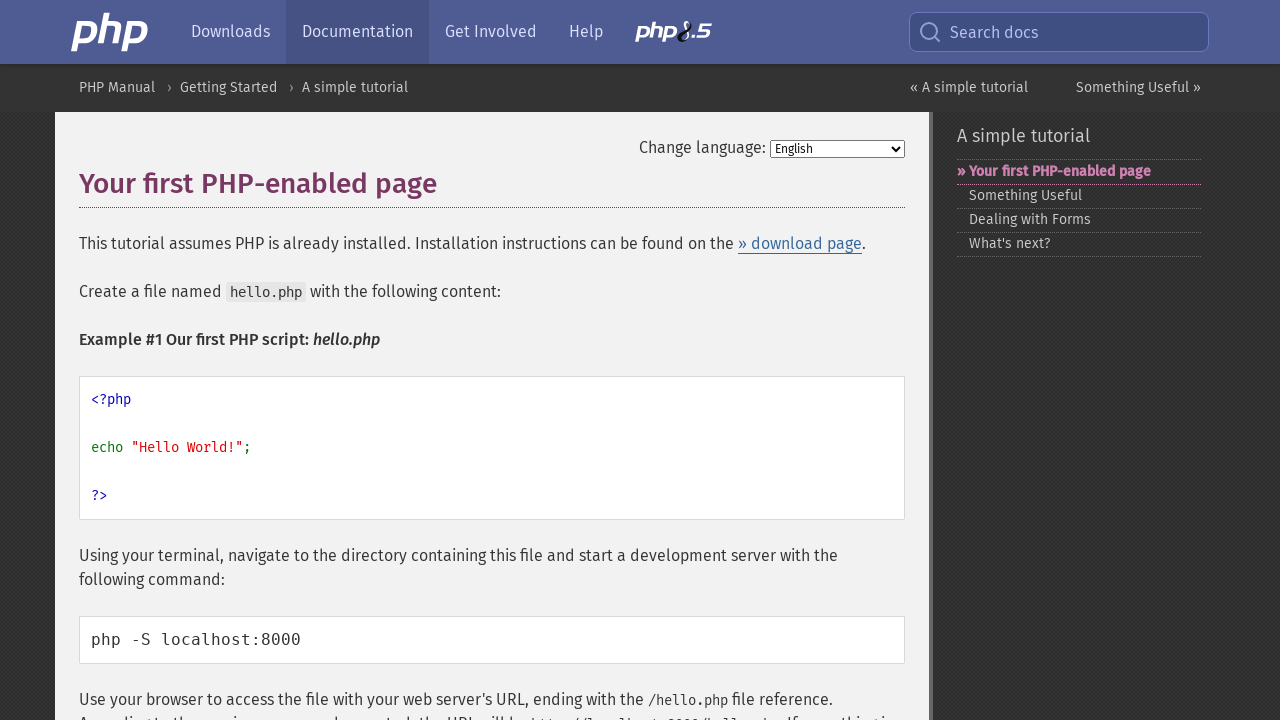

Located language selection dropdown element
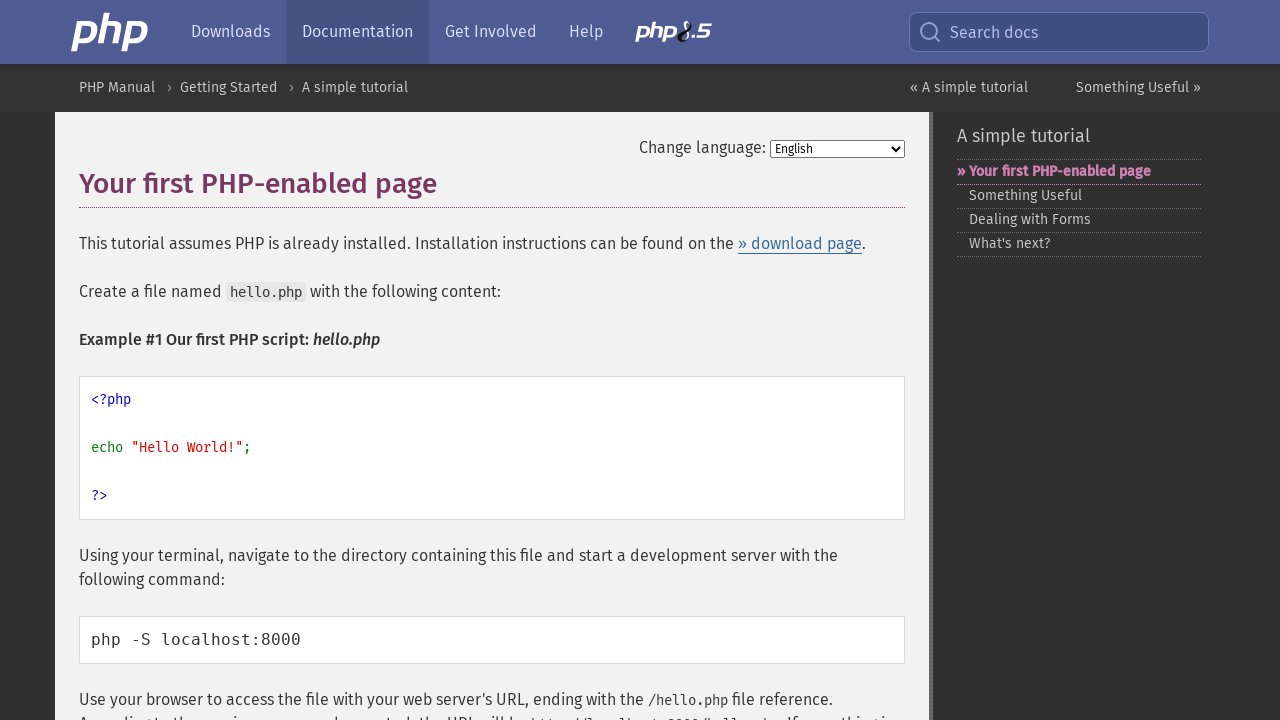

Changed language selection to French on #changelang-langs
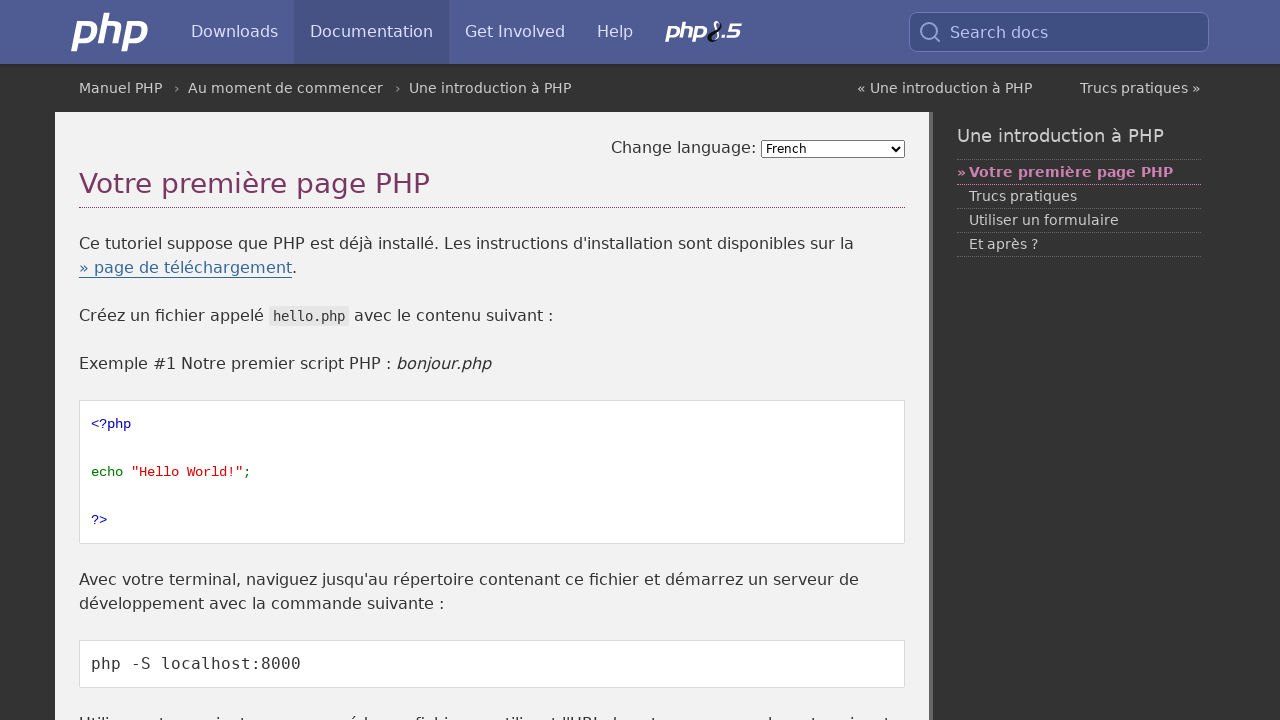

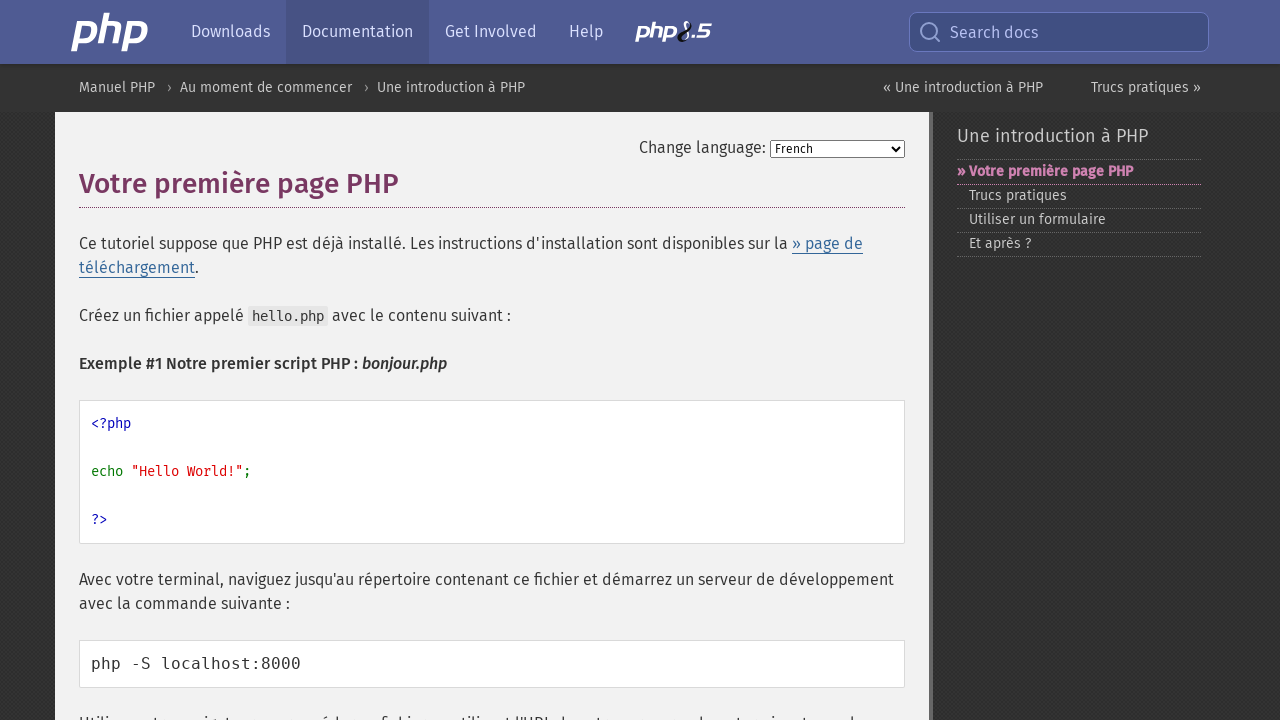